Tests window handle functionality by clicking a link that opens a new window, switching to the new window to verify its title, switching back to the original window, and alternating between windows multiple times.

Starting URL: https://the-internet.herokuapp.com/windows

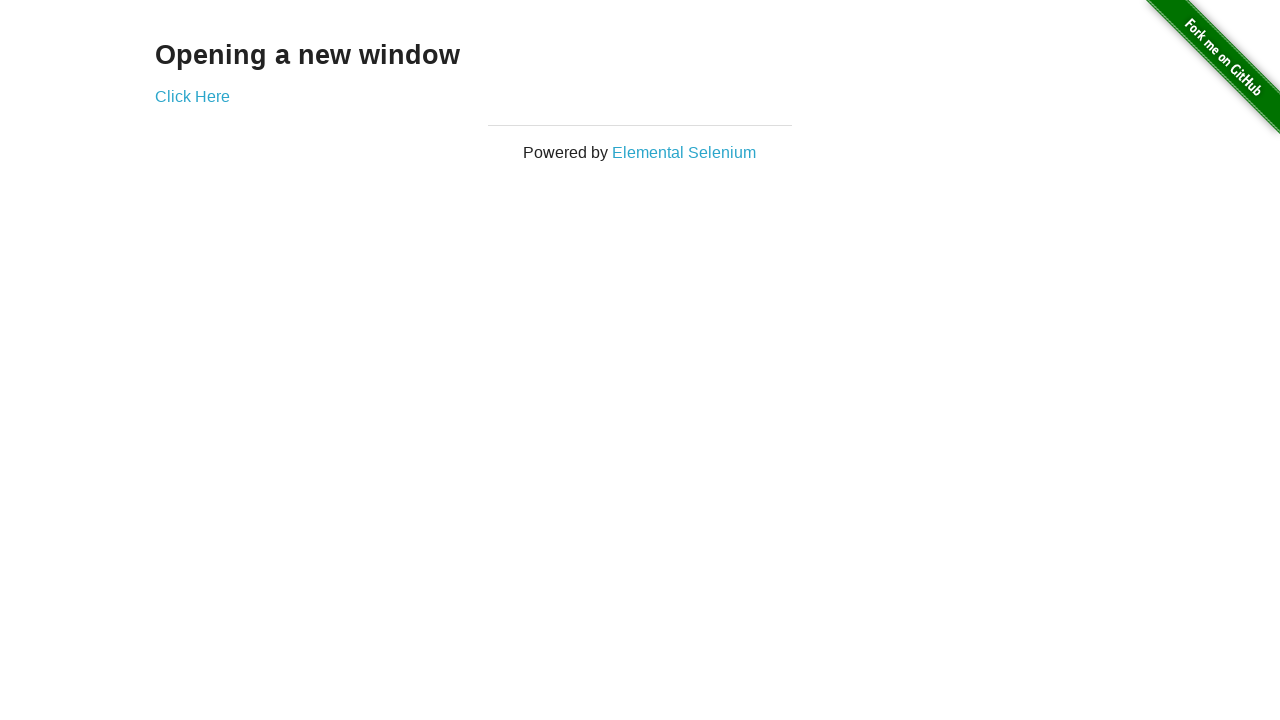

Verified page text is 'Opening a new window'
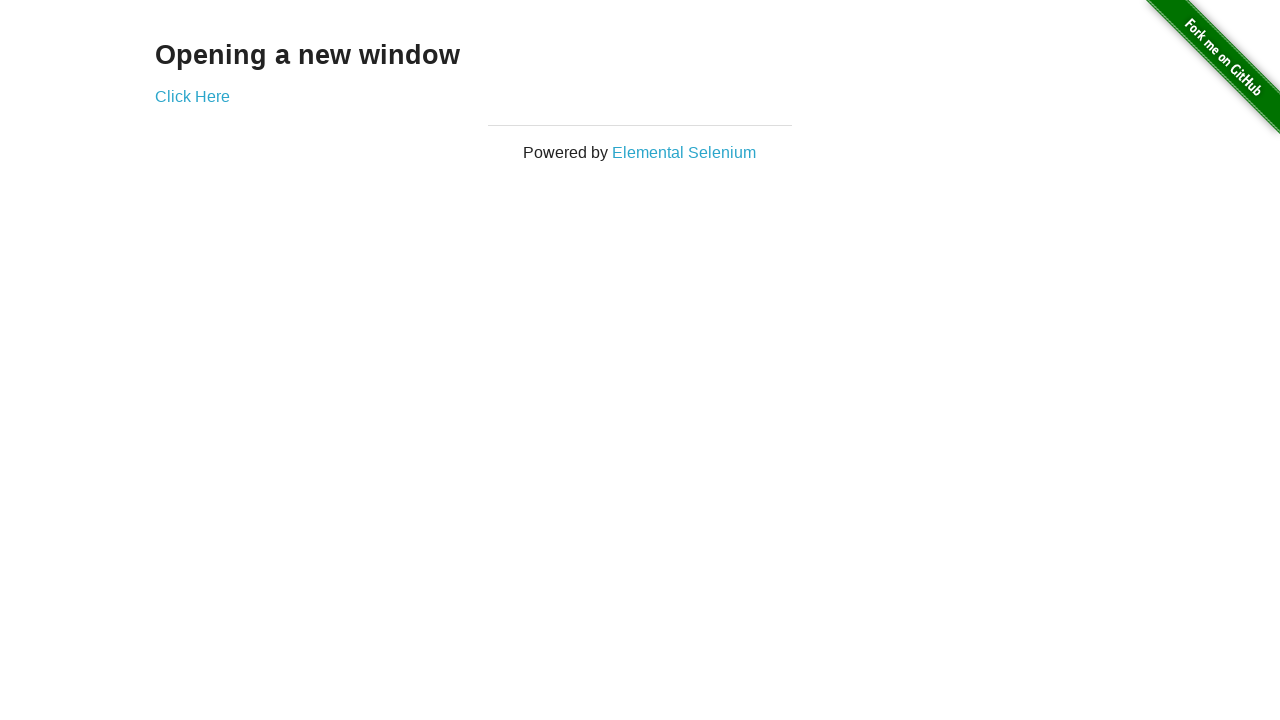

Verified original window title is 'The Internet'
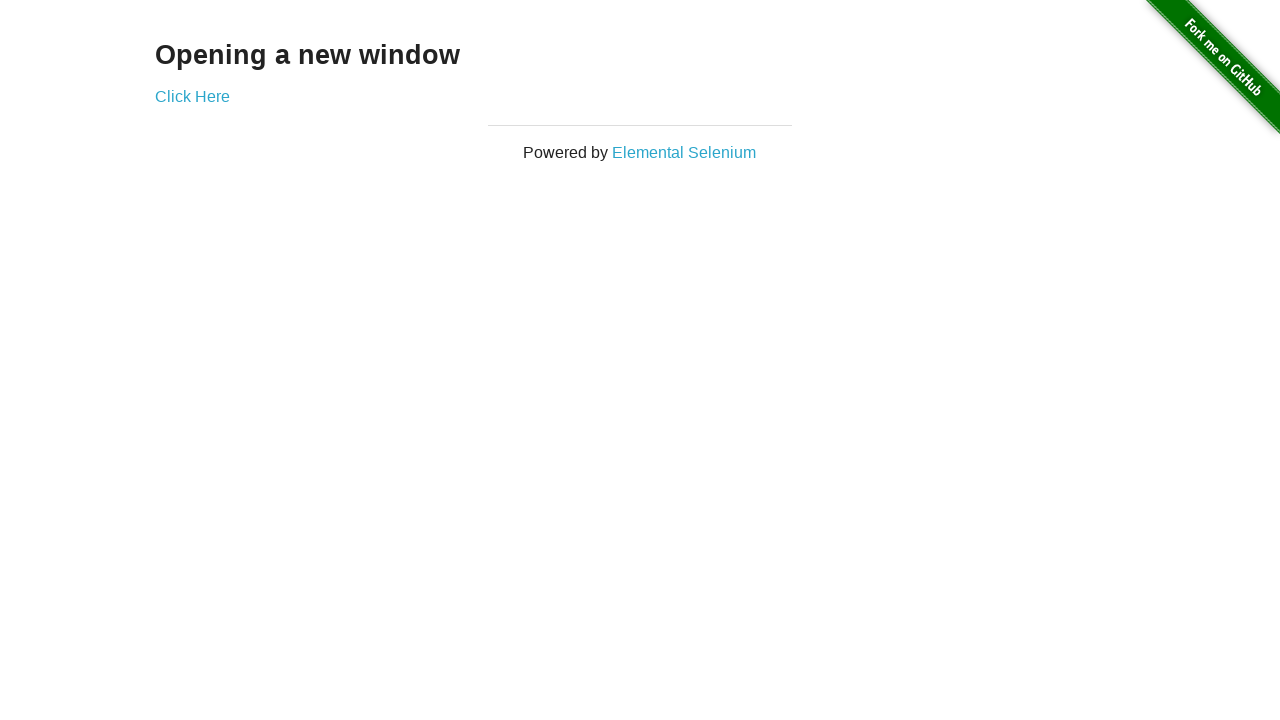

Clicked 'Click Here' button to open new window at (192, 96) on xpath=//*[text()='Click Here']
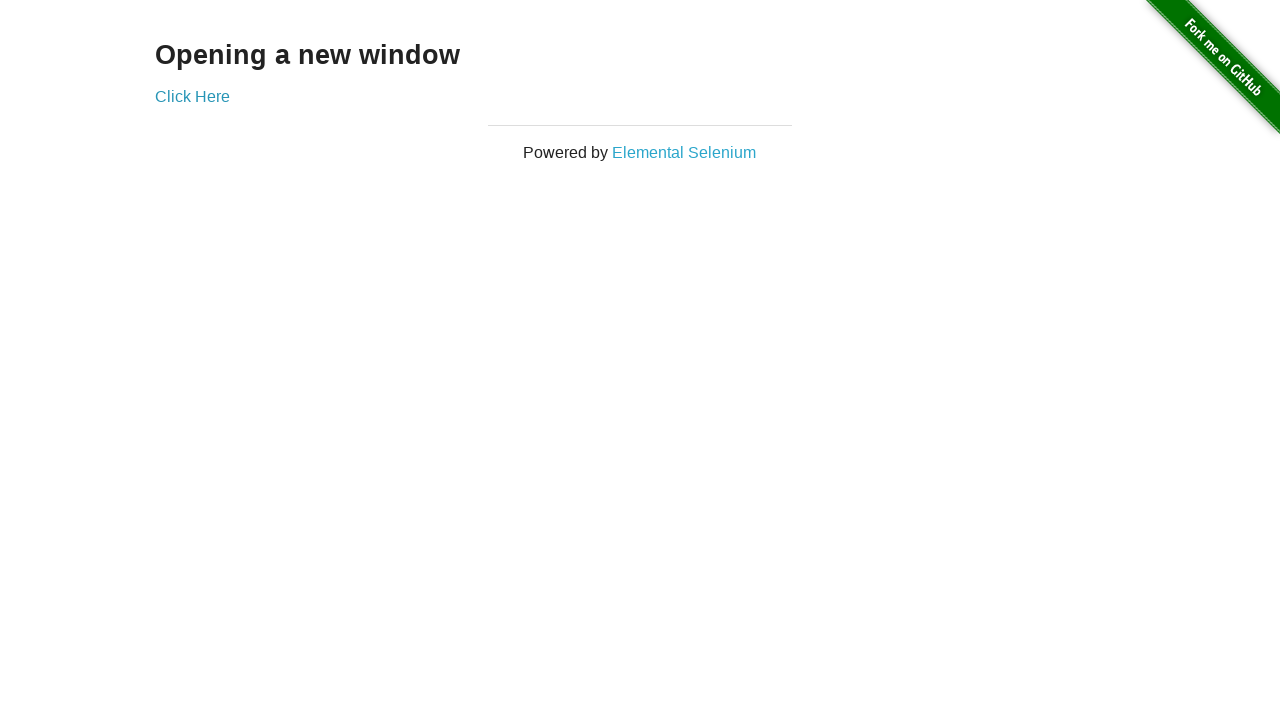

Obtained reference to new window
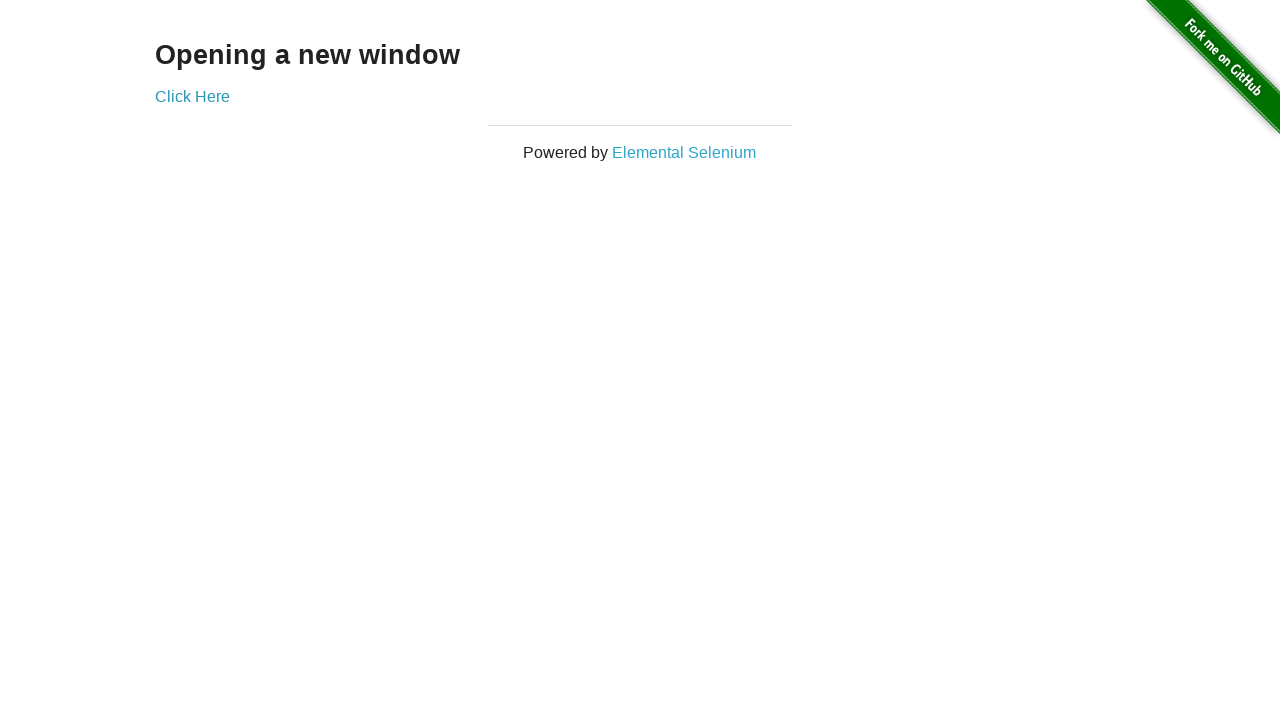

Waited for new window to fully load
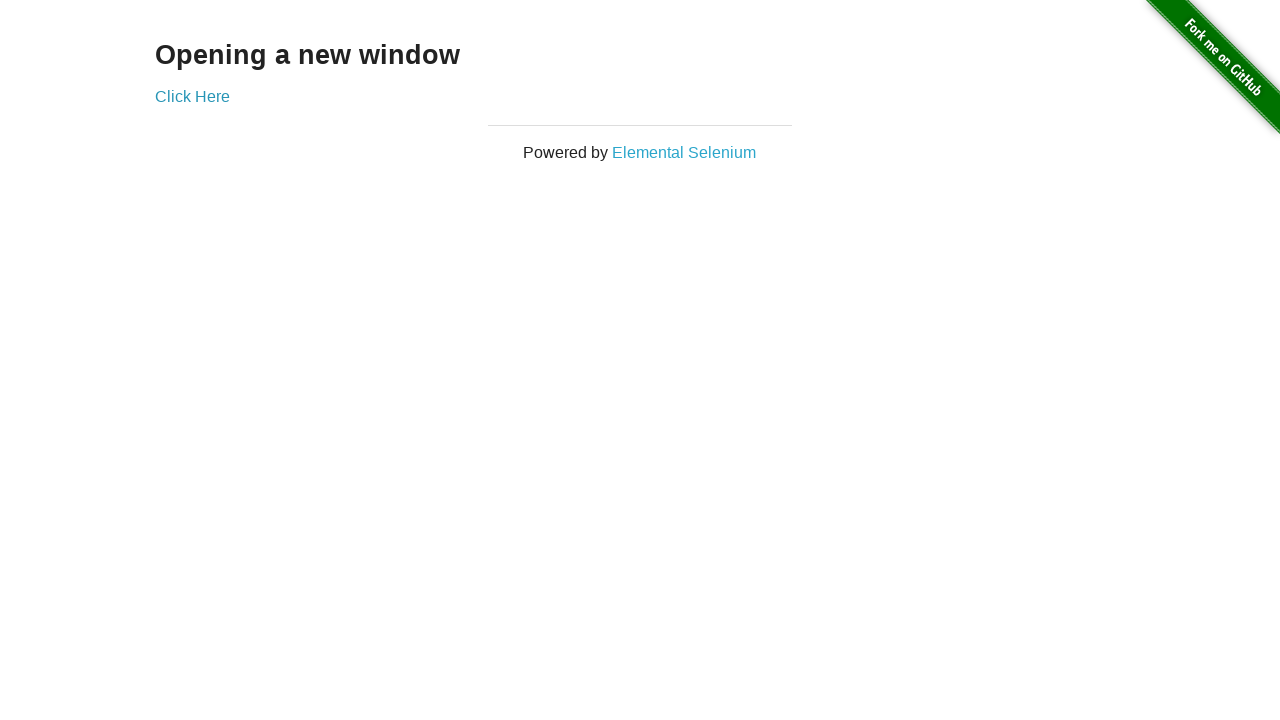

Verified new window title is 'New Window'
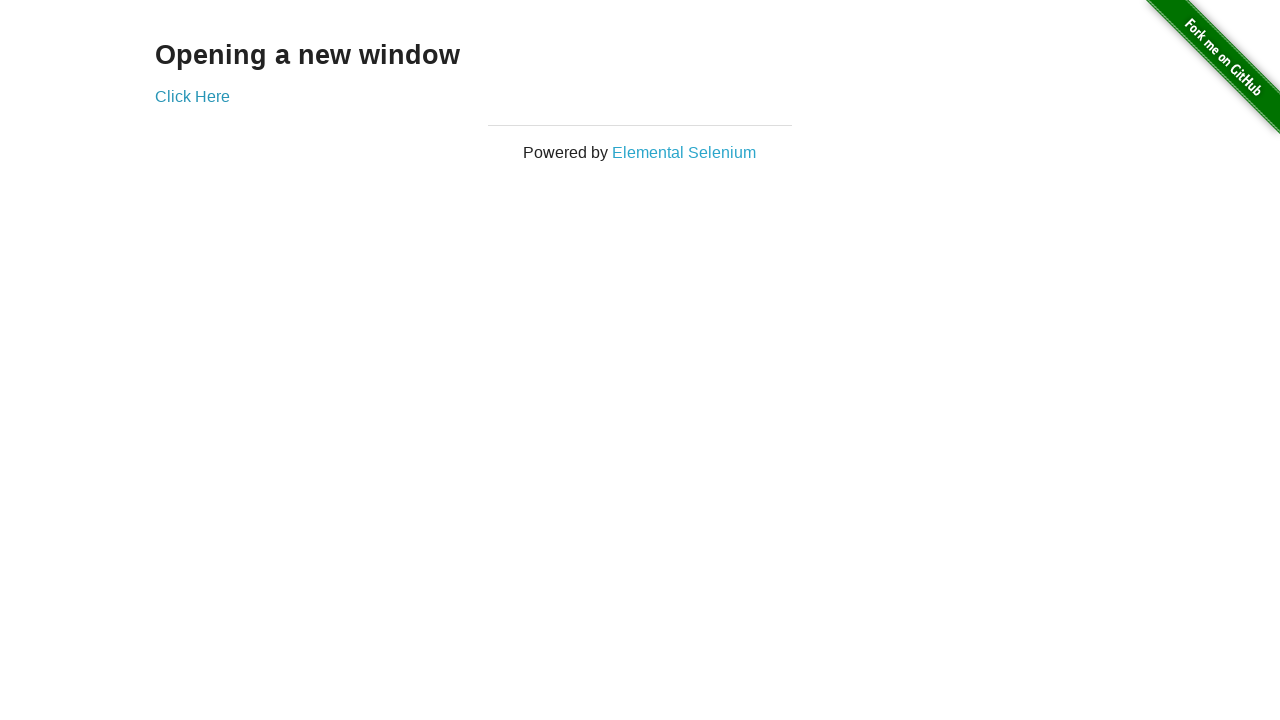

Switched back to original window
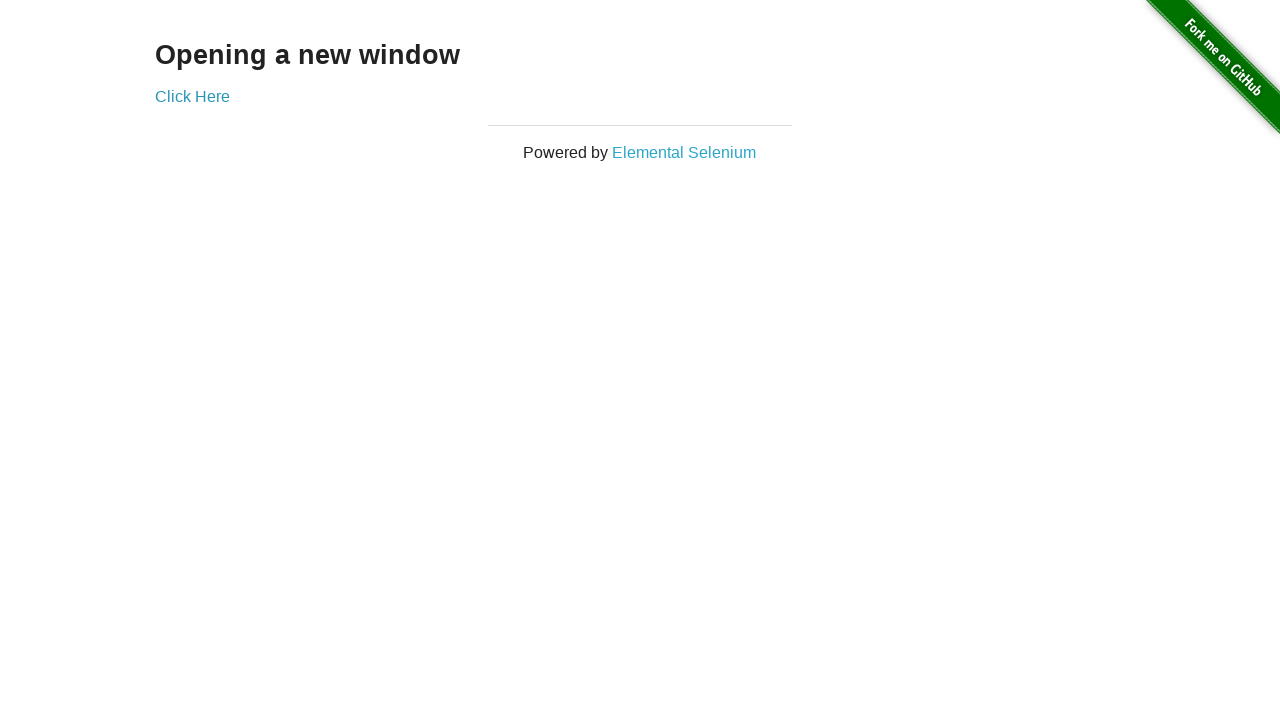

Verified original window title is still 'The Internet'
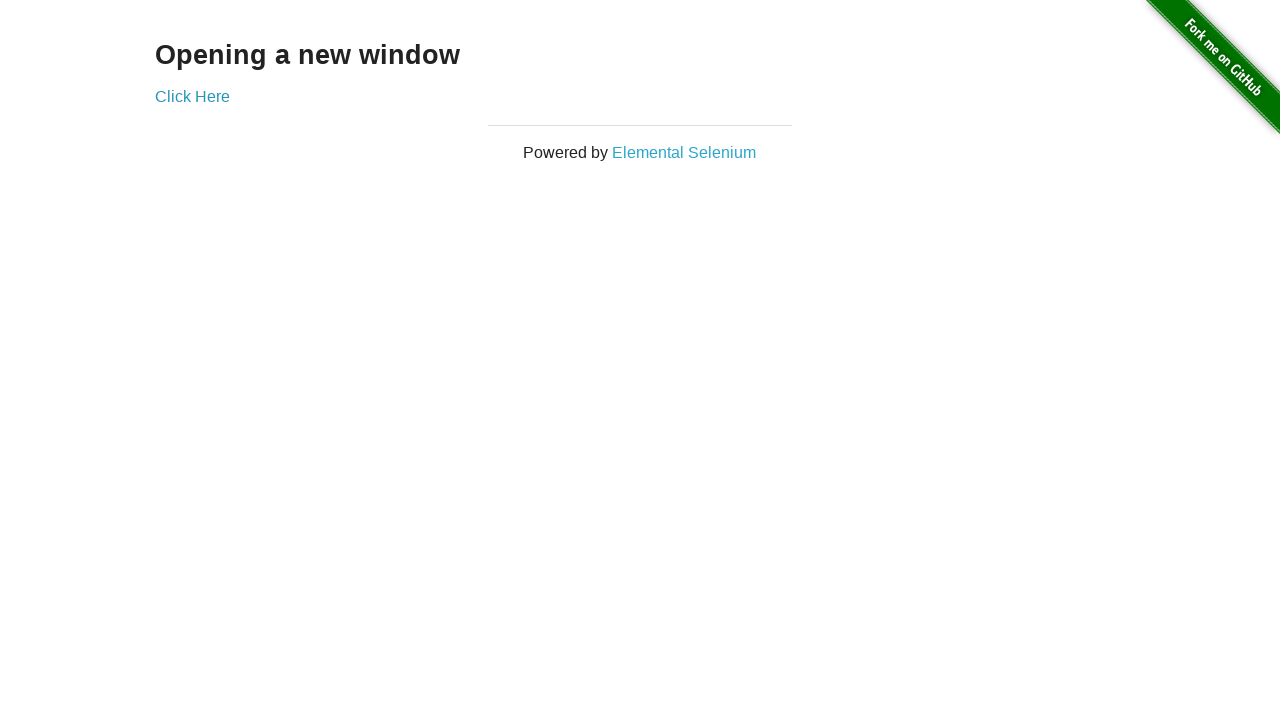

Switched back to new window
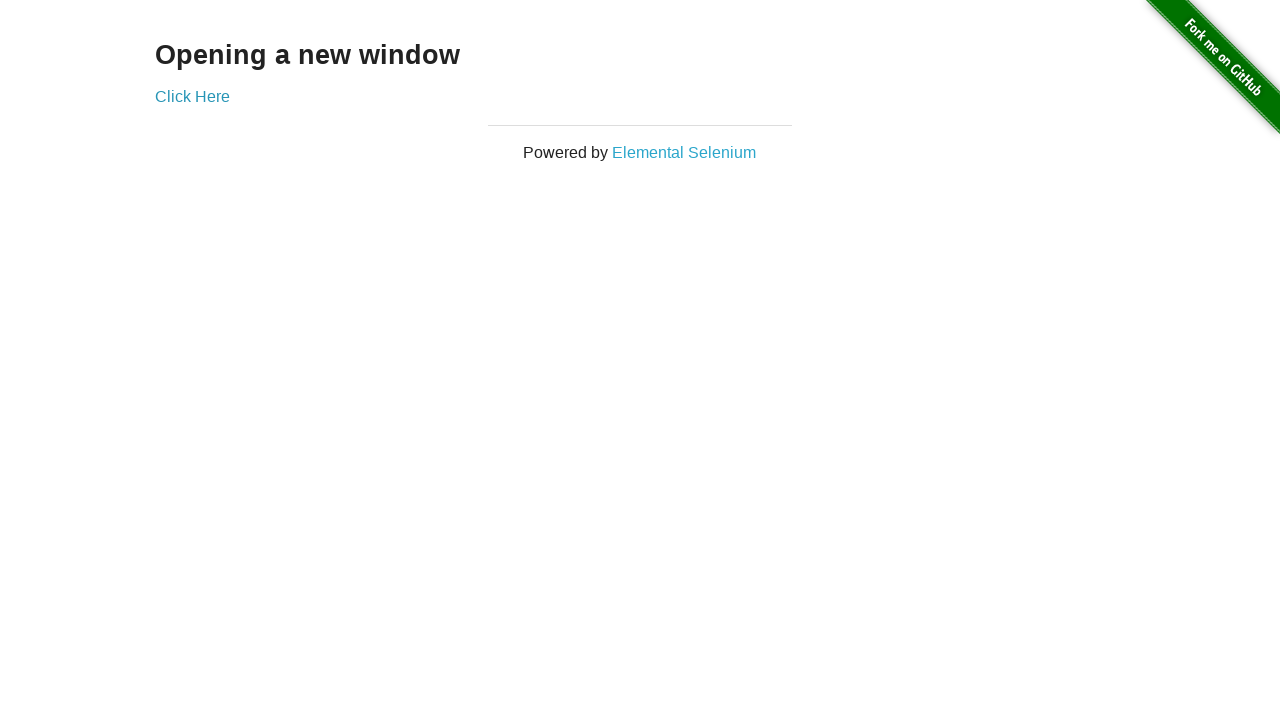

Switched back to original window again
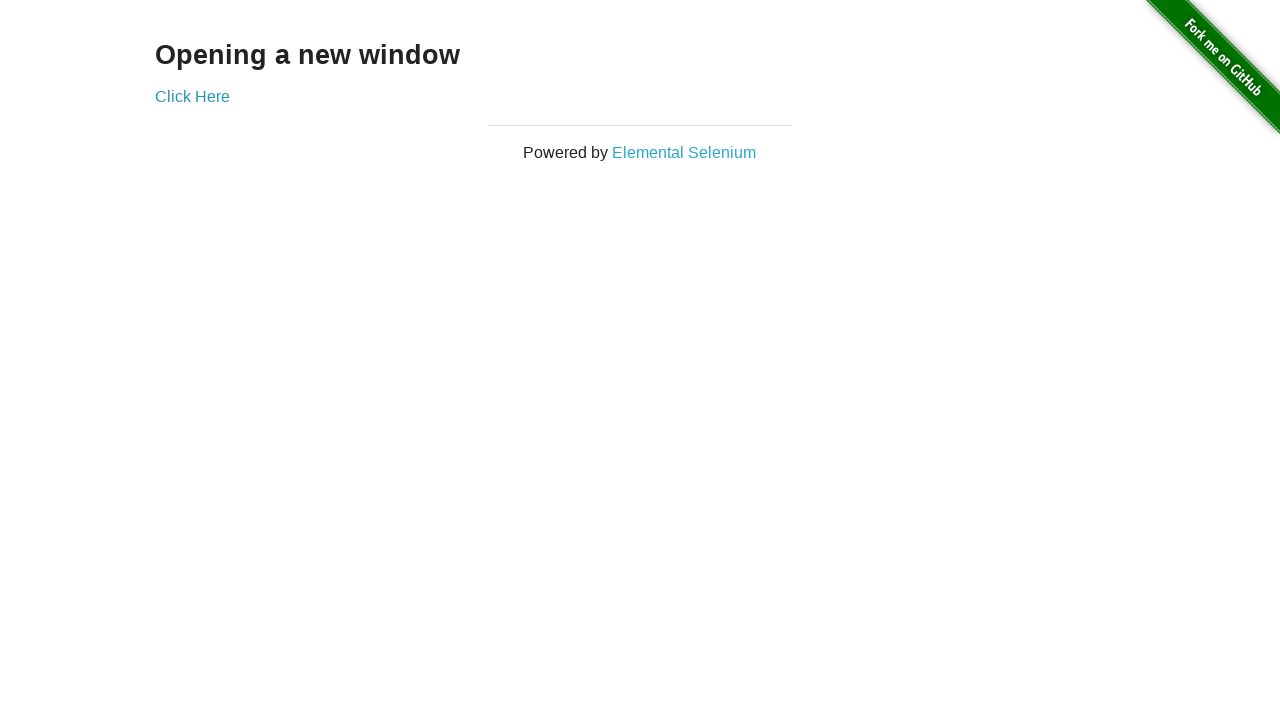

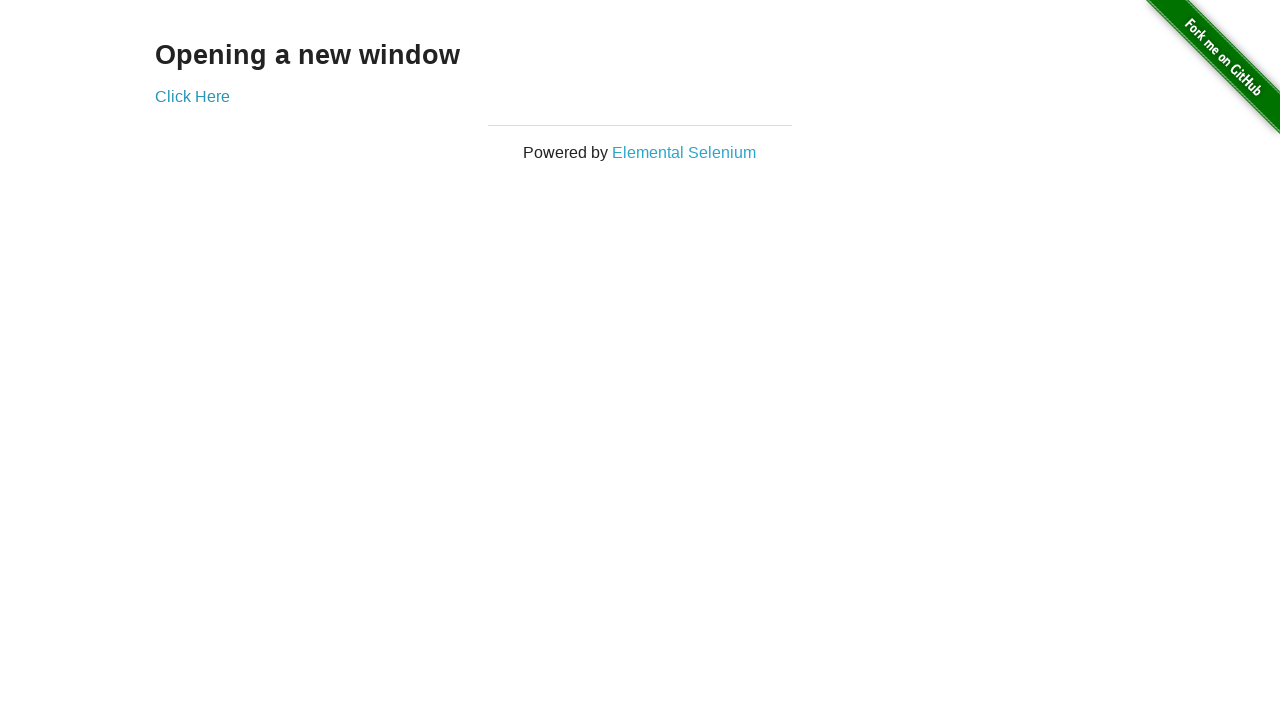